Tests dropdown functionality on a demo page by locating a select element and verifying its options are accessible

Starting URL: https://demoapps.qspiders.com/ui/dropdown?sublist=0

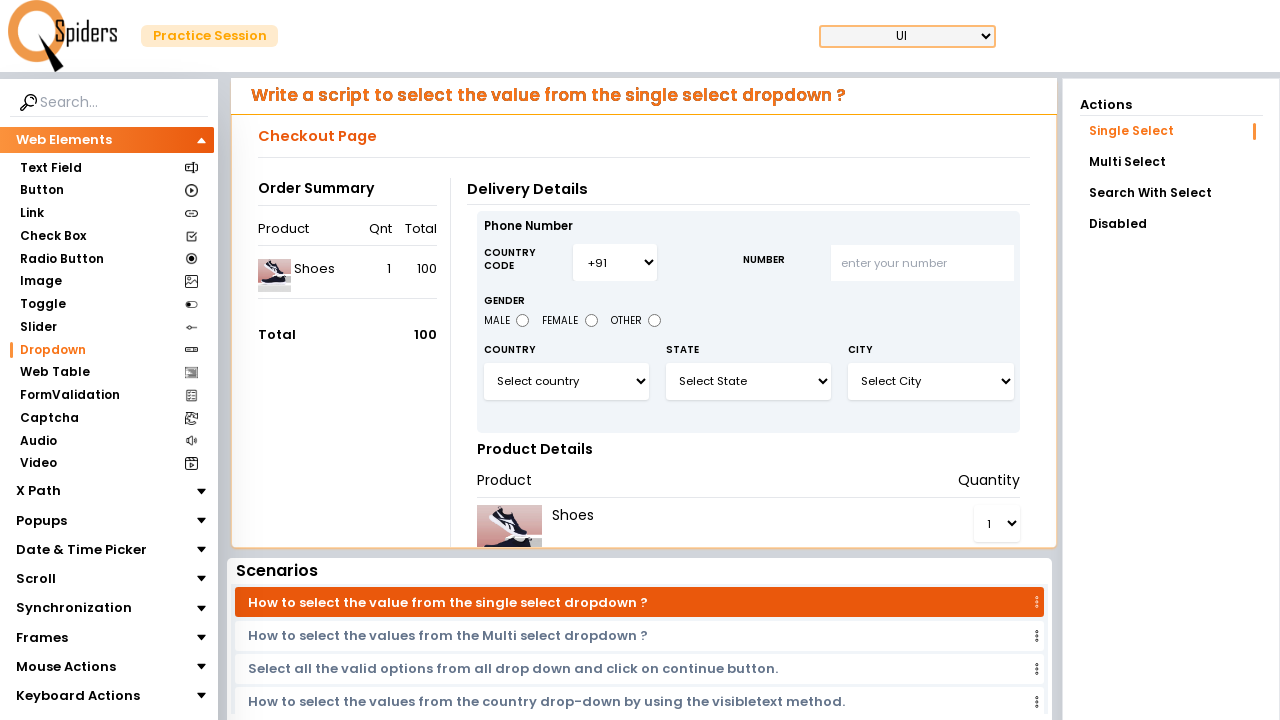

Set viewport size to 1920x1080
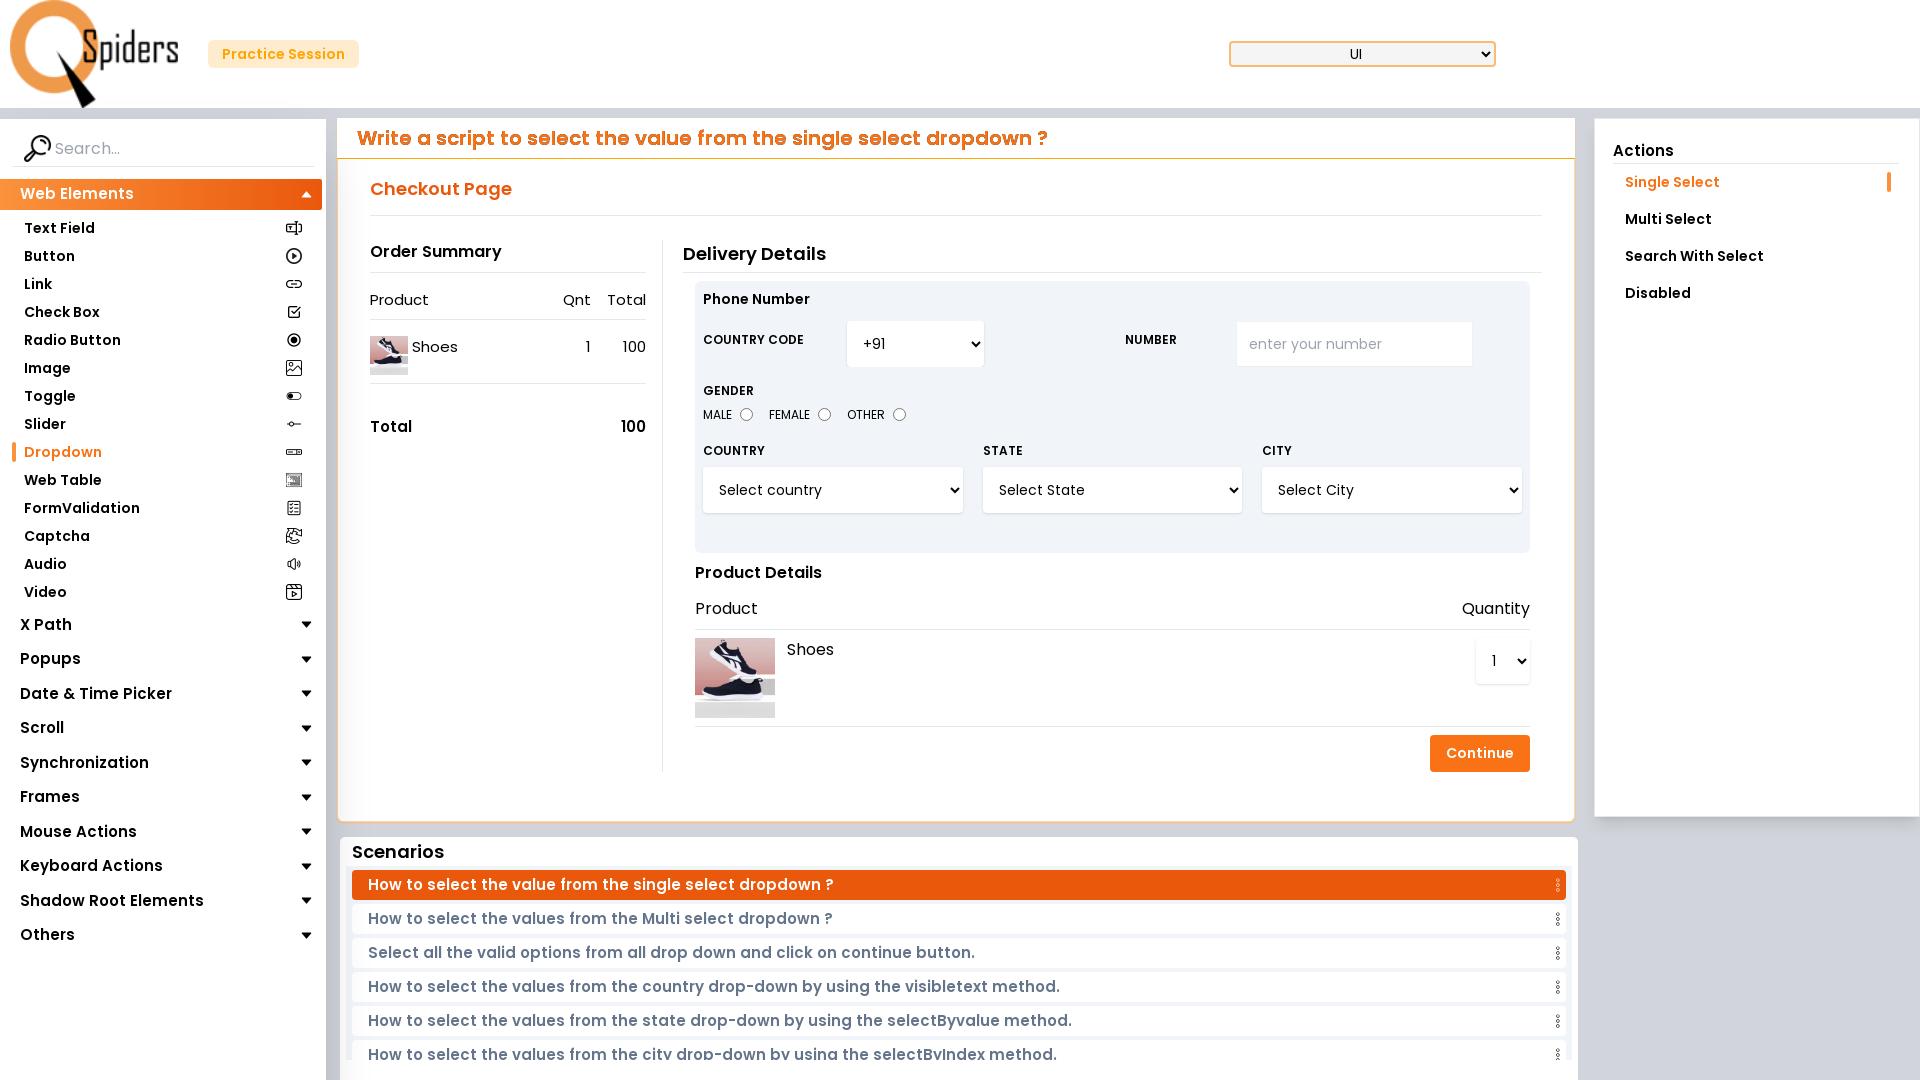

Dropdown element 'select#select3' is now visible
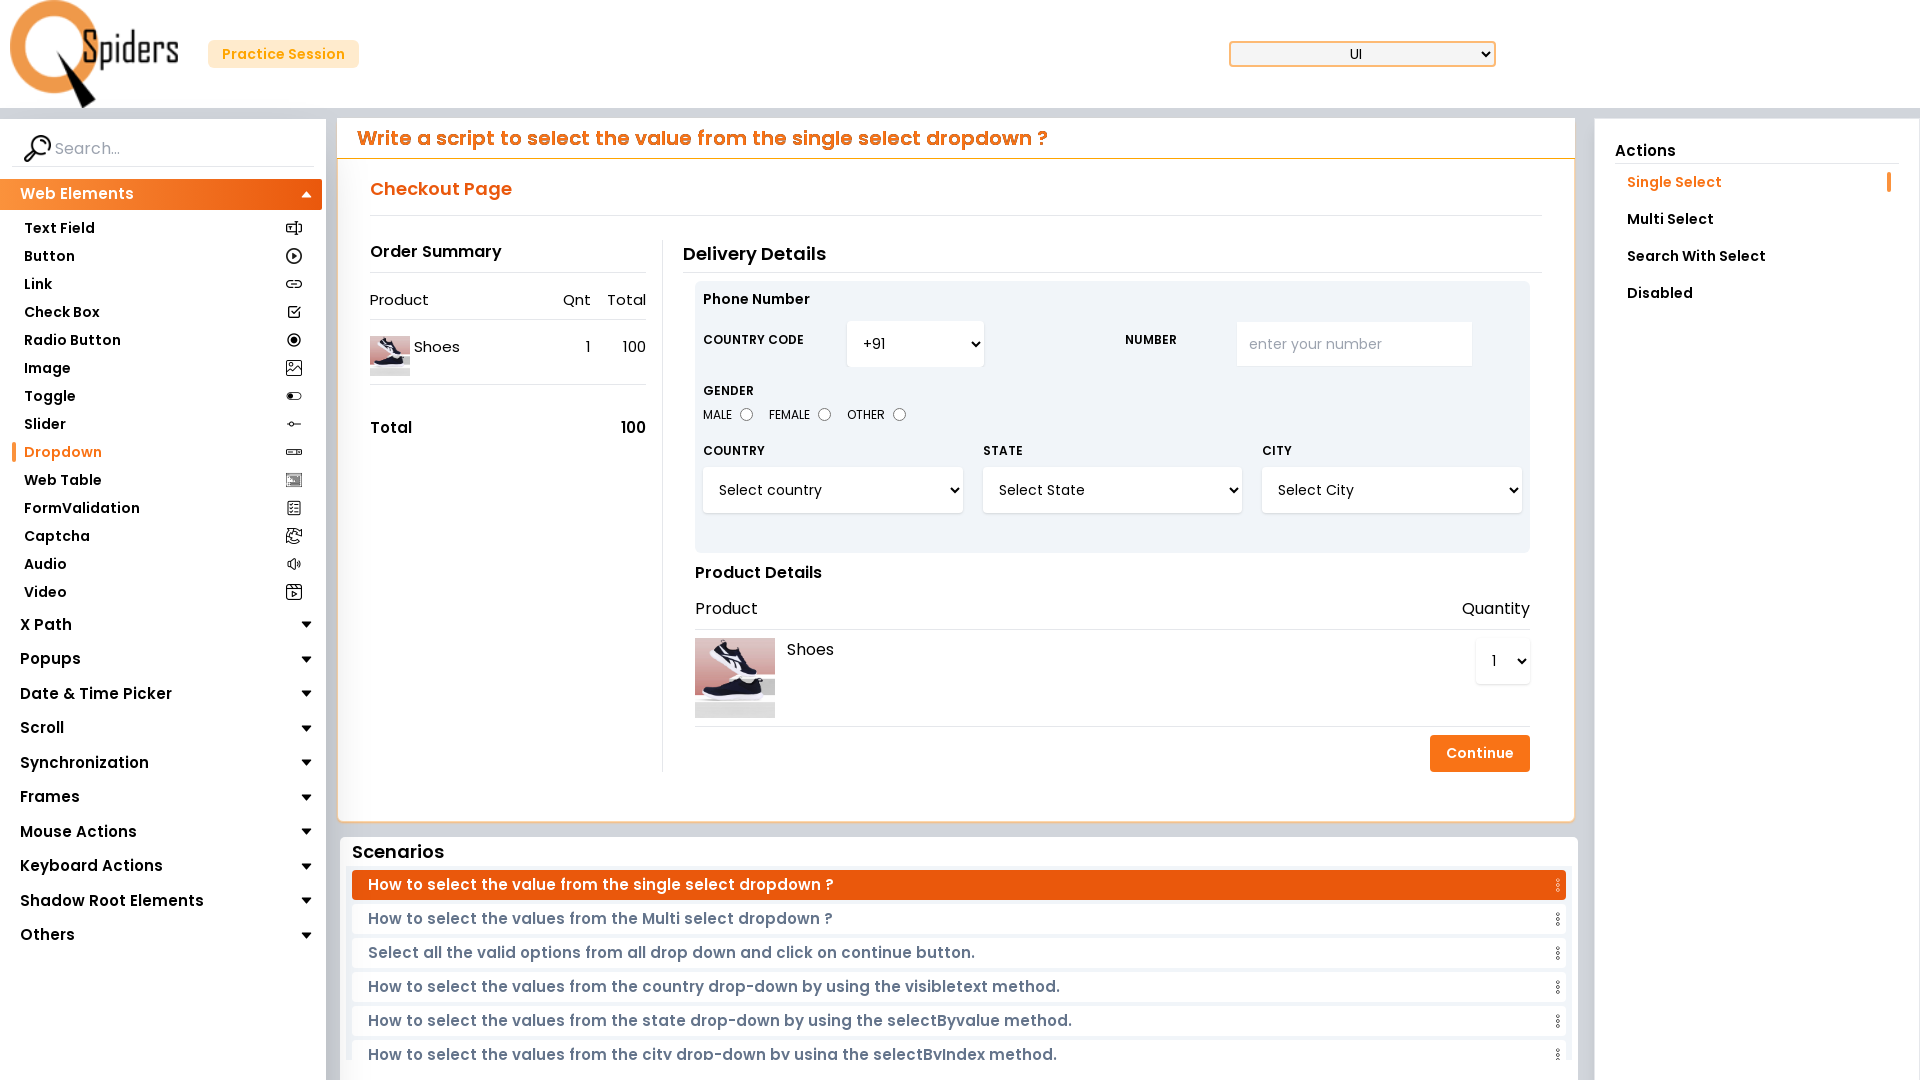

Located dropdown element 'select#select3'
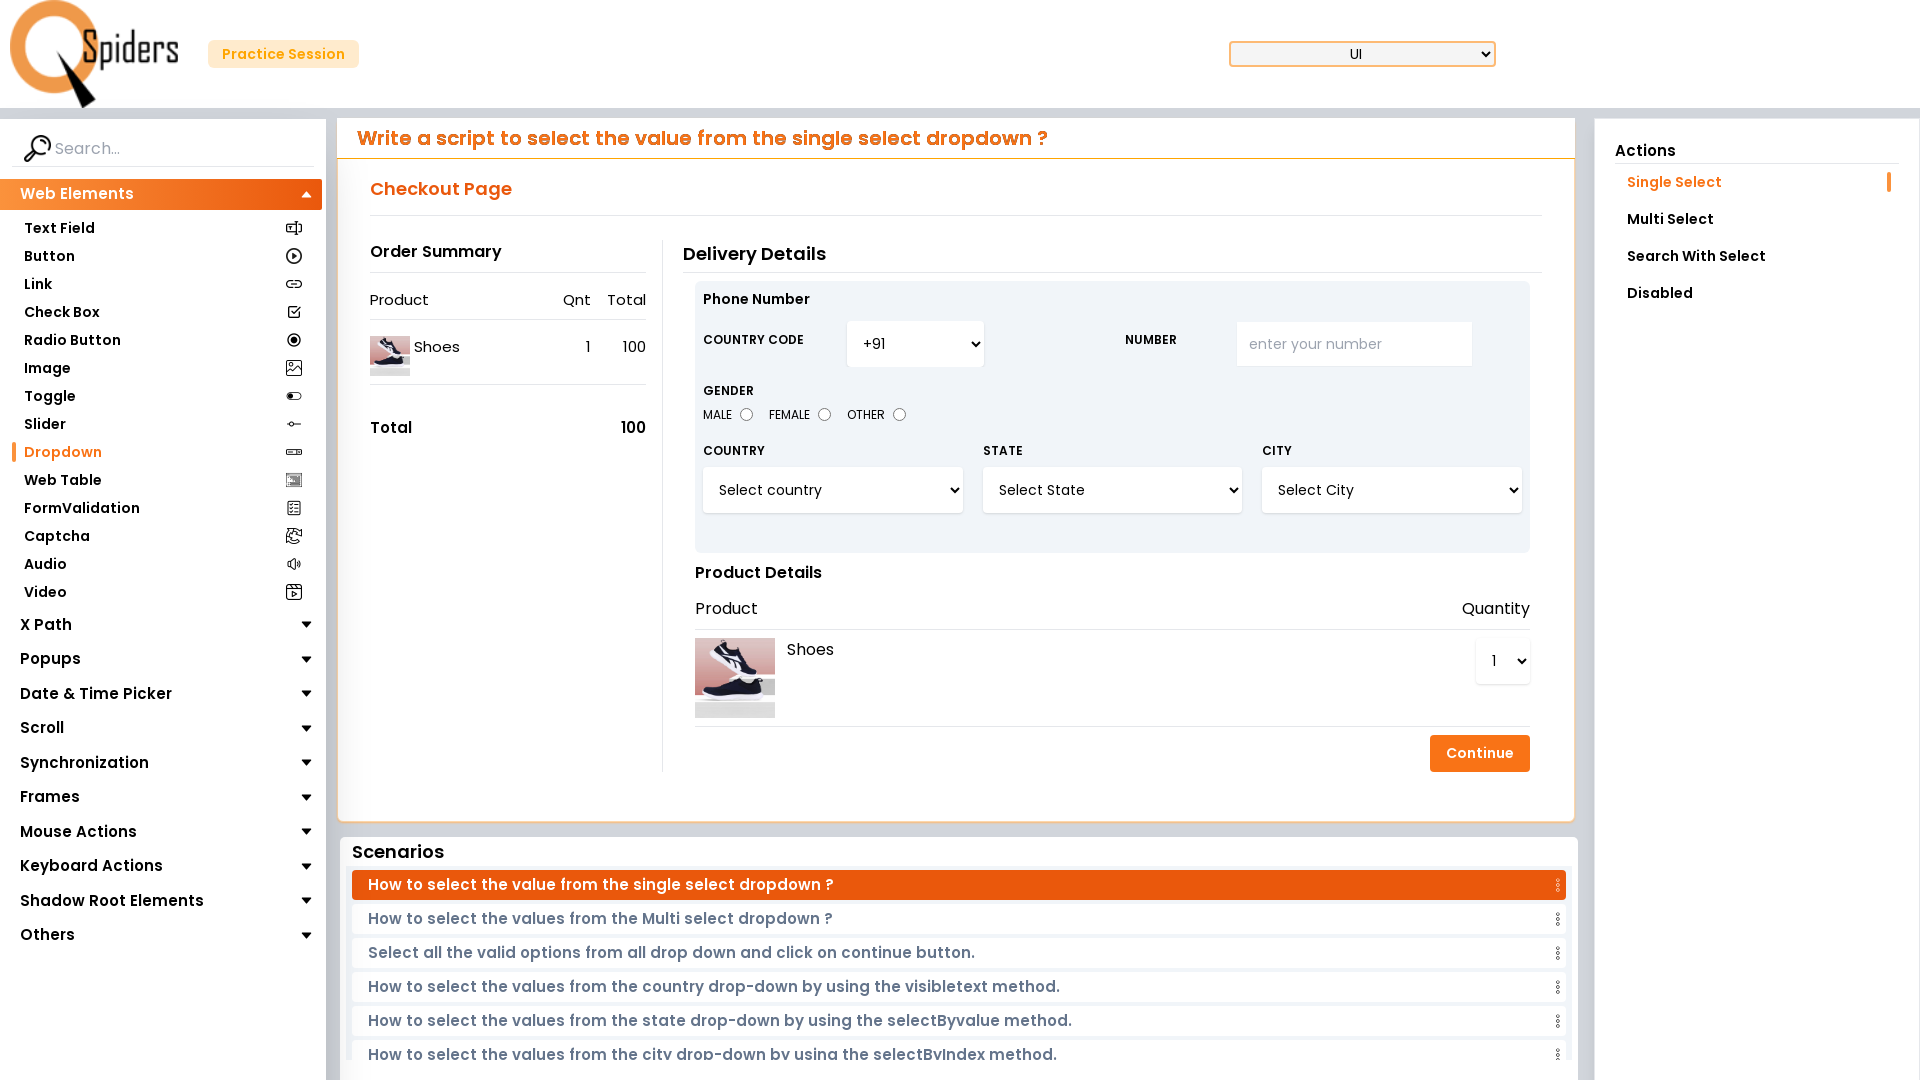

Clicked on the dropdown to open it at (833, 490) on select#select3
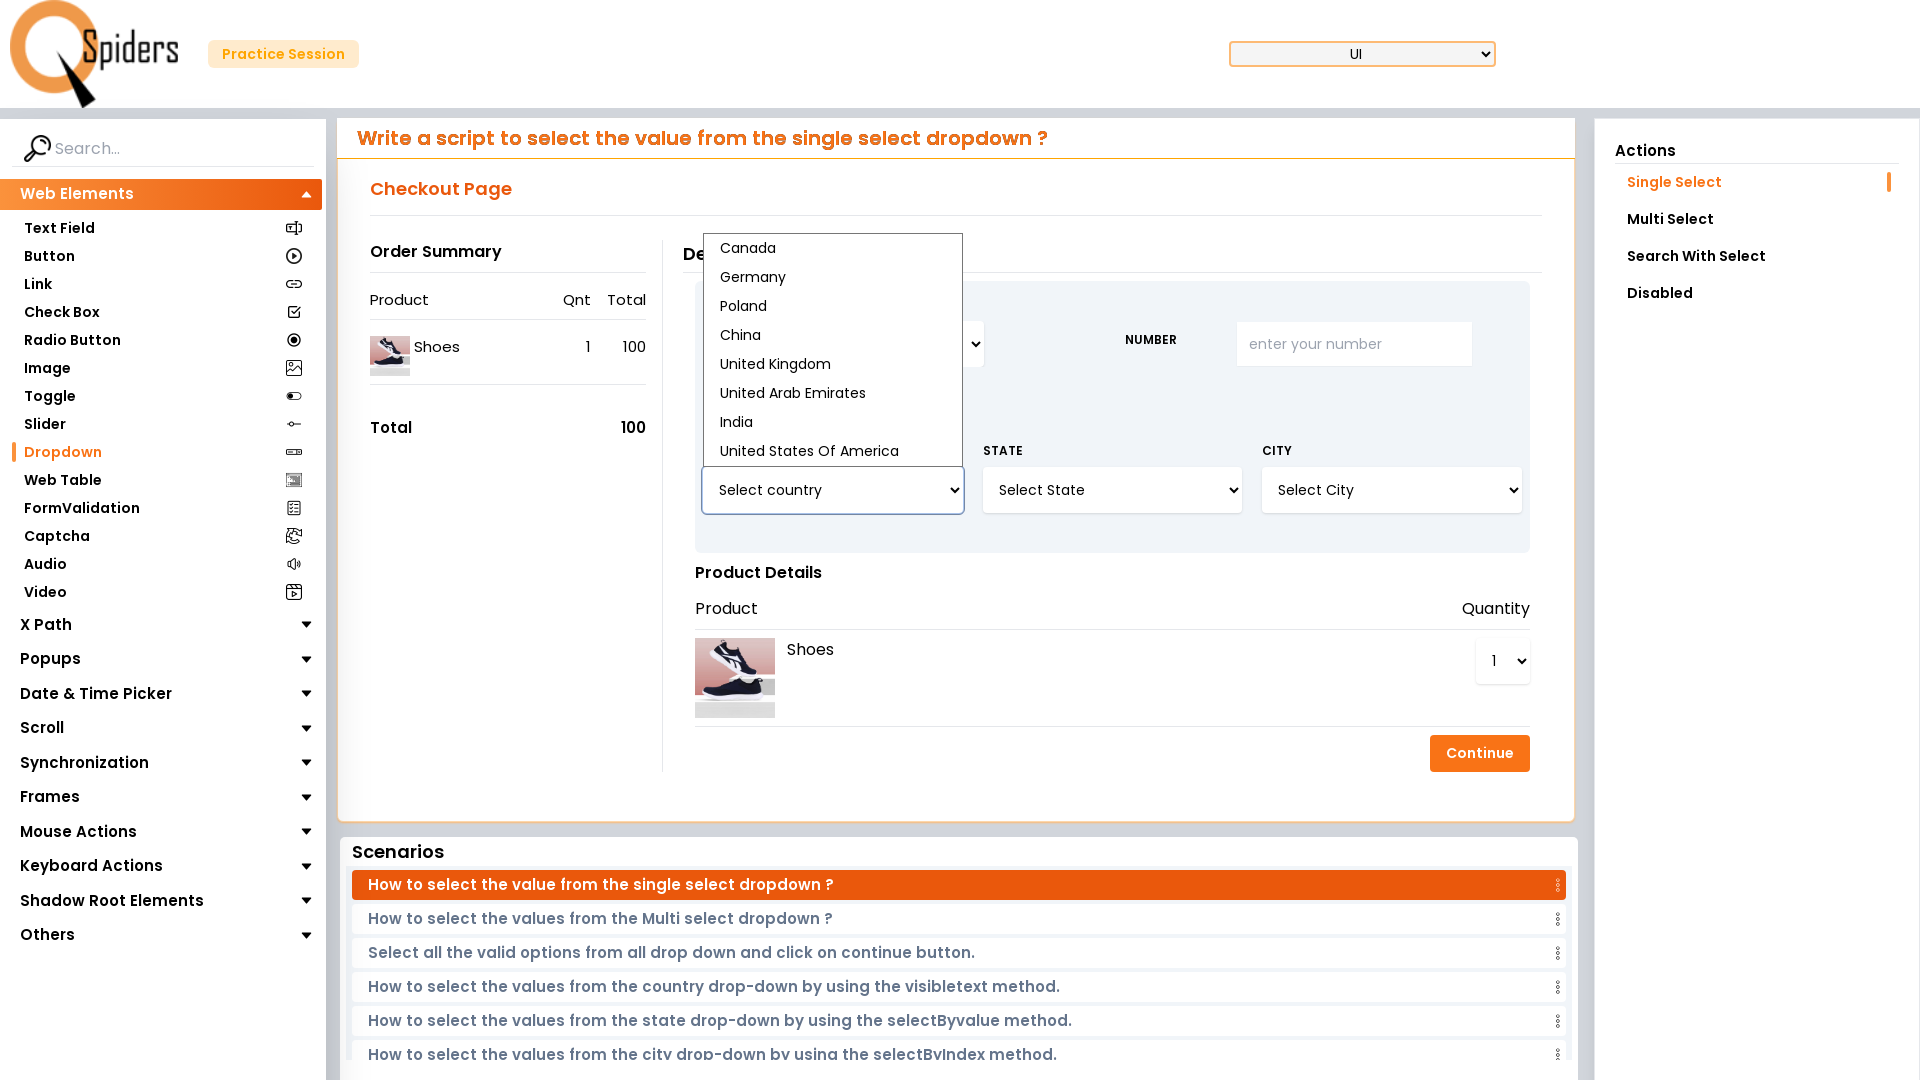

Selected option at index 1 from the dropdown on select#select3
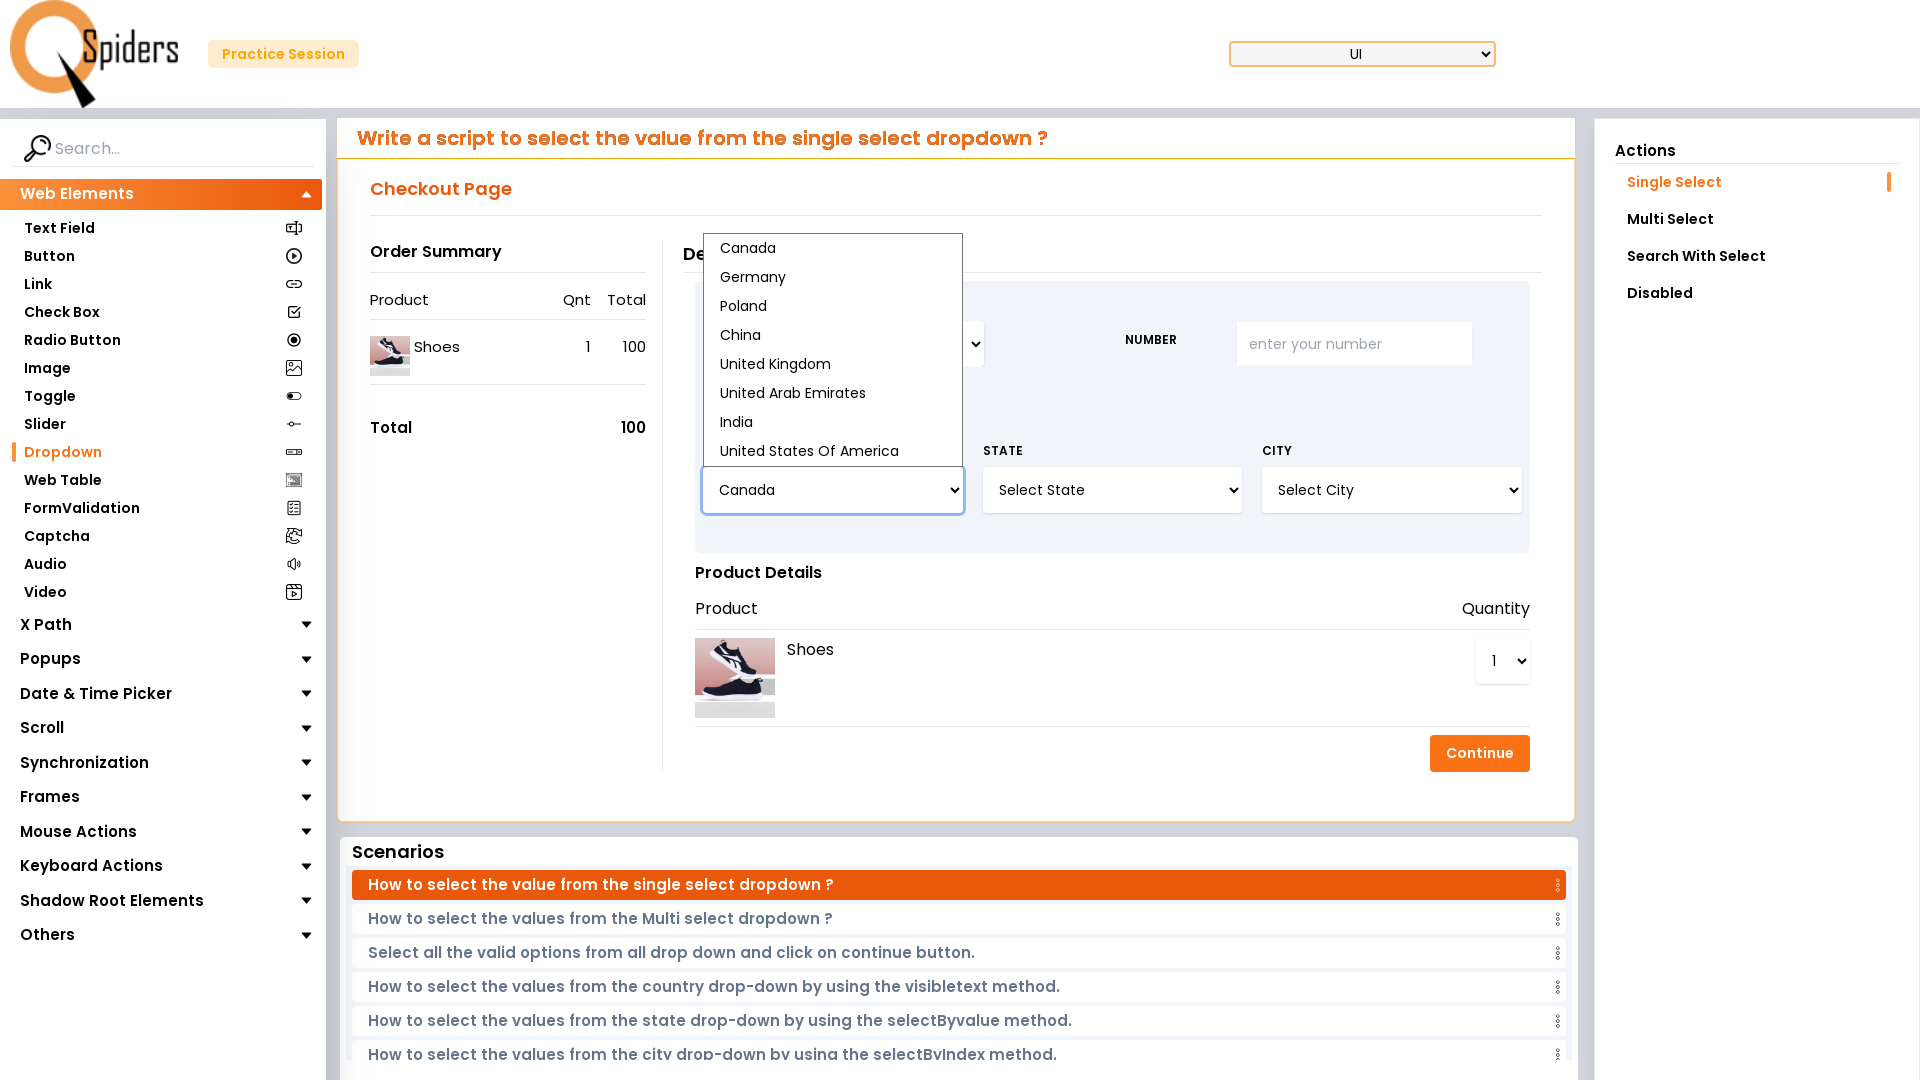

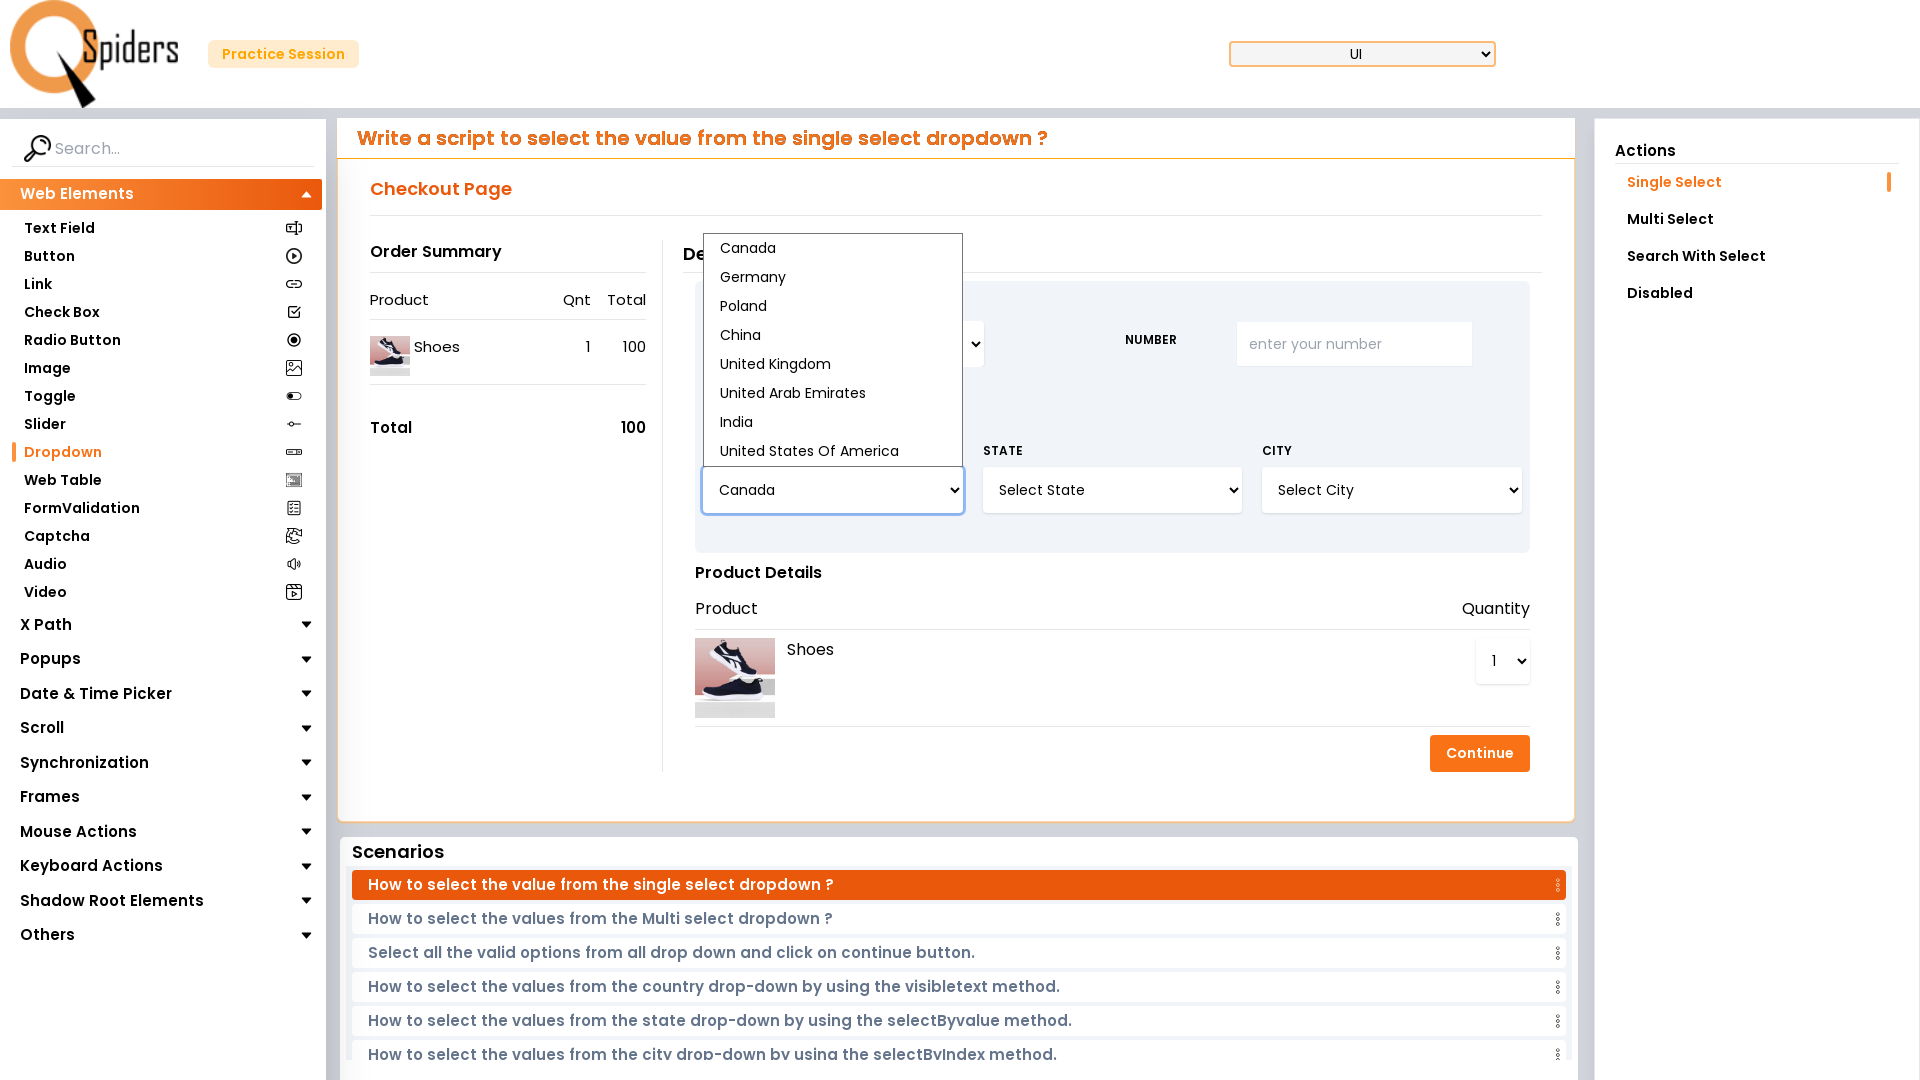